Fills a practice form with additional fields including email, date of birth, and subjects, then submits and verifies confirmation

Starting URL: https://demoqa.com/automation-practice-form

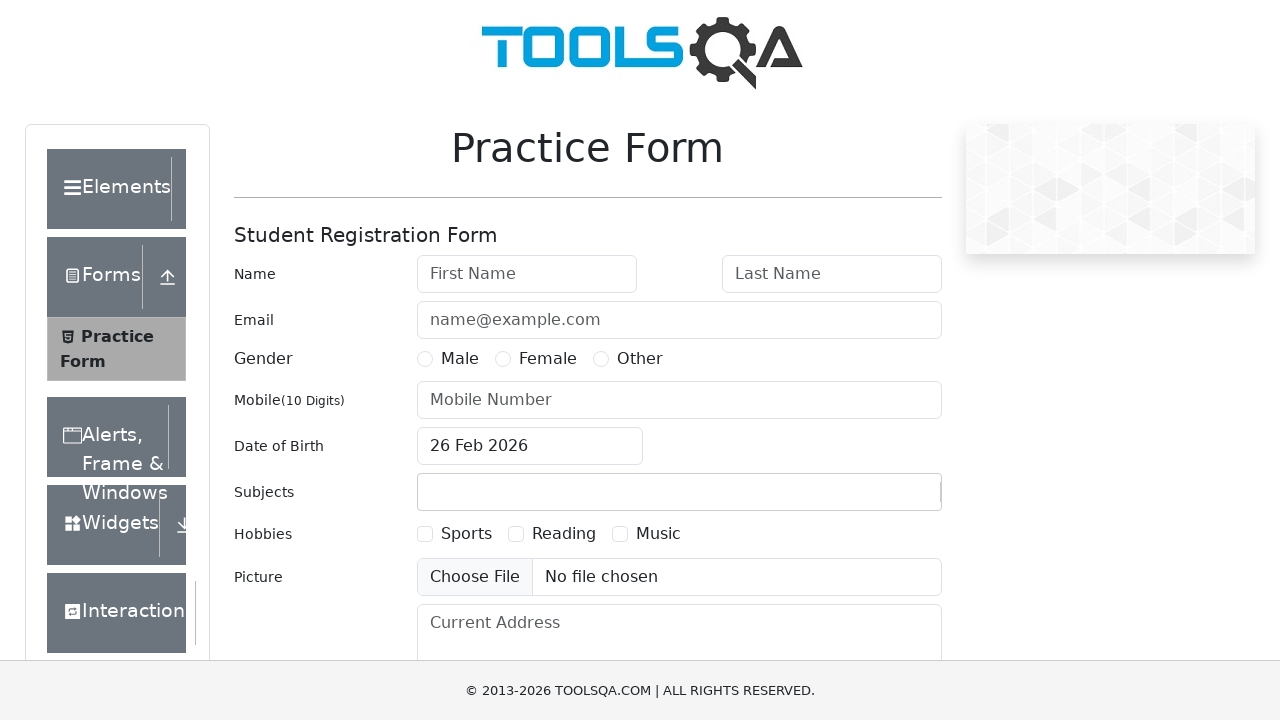

Filled first name field with 'Ilya' on #firstName
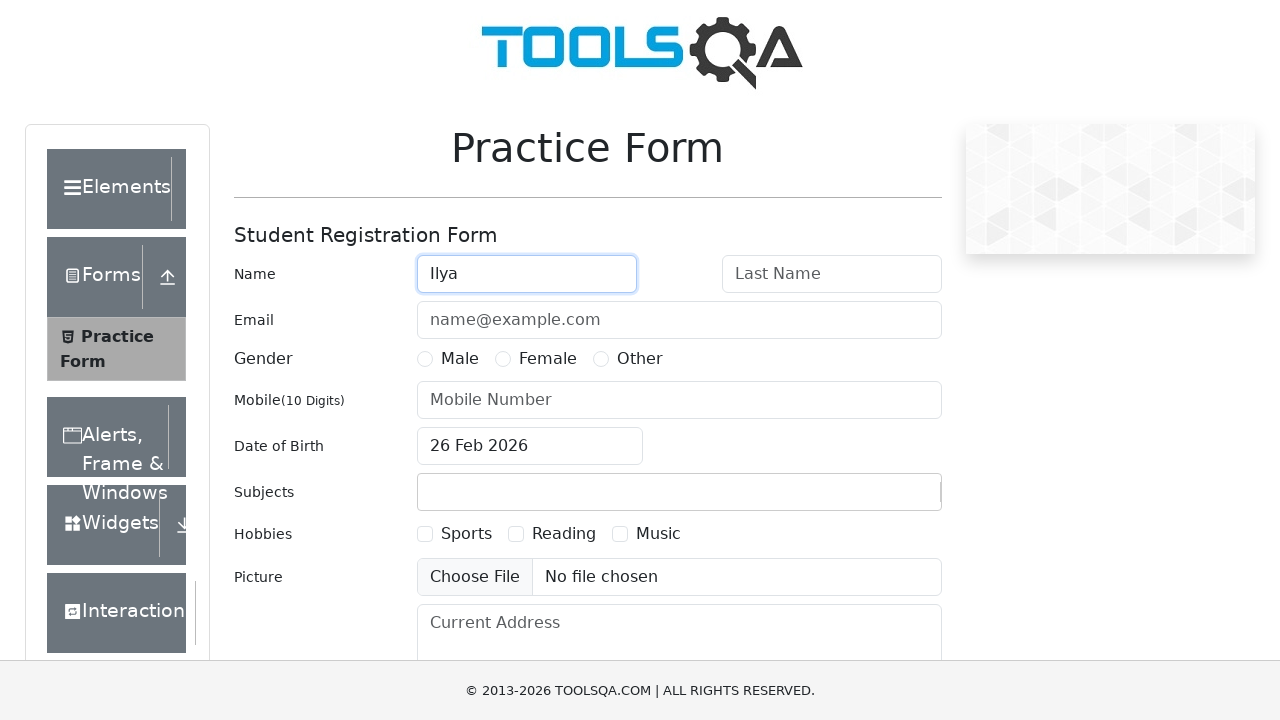

Filled last name field with 'Varlamov' on #lastName
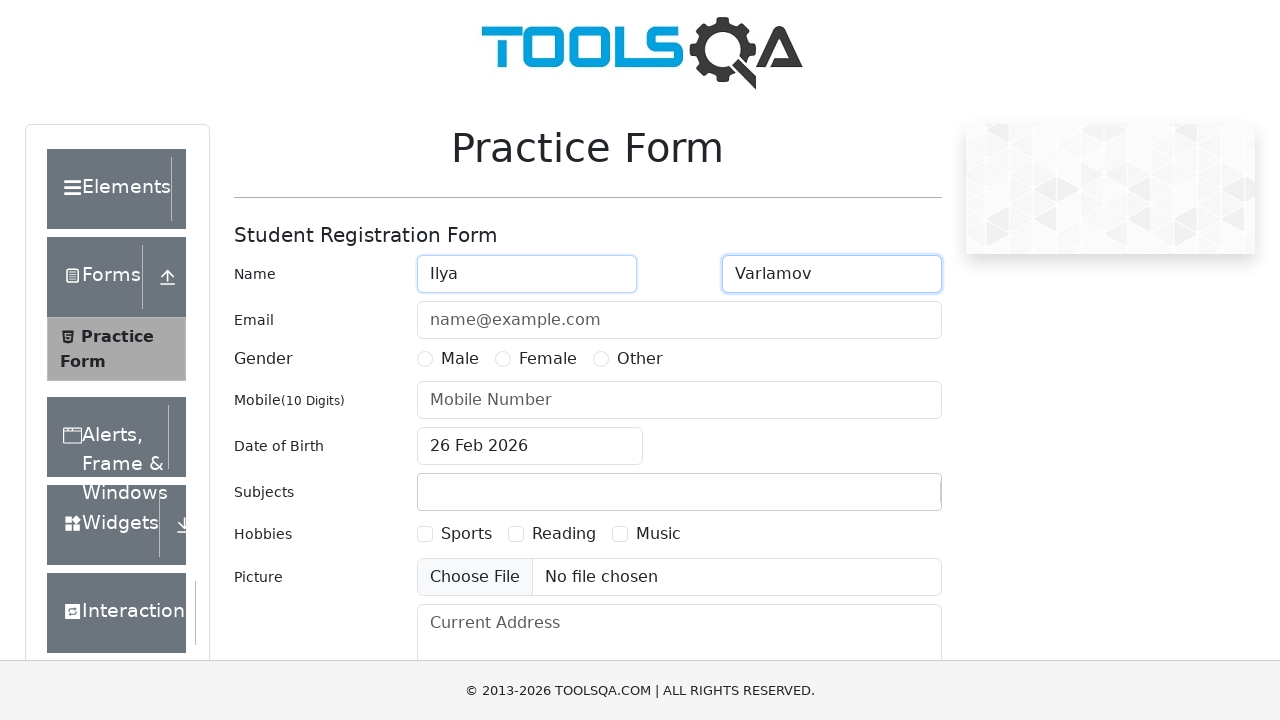

Filled email field with 'test@gmail.com' on #userEmail
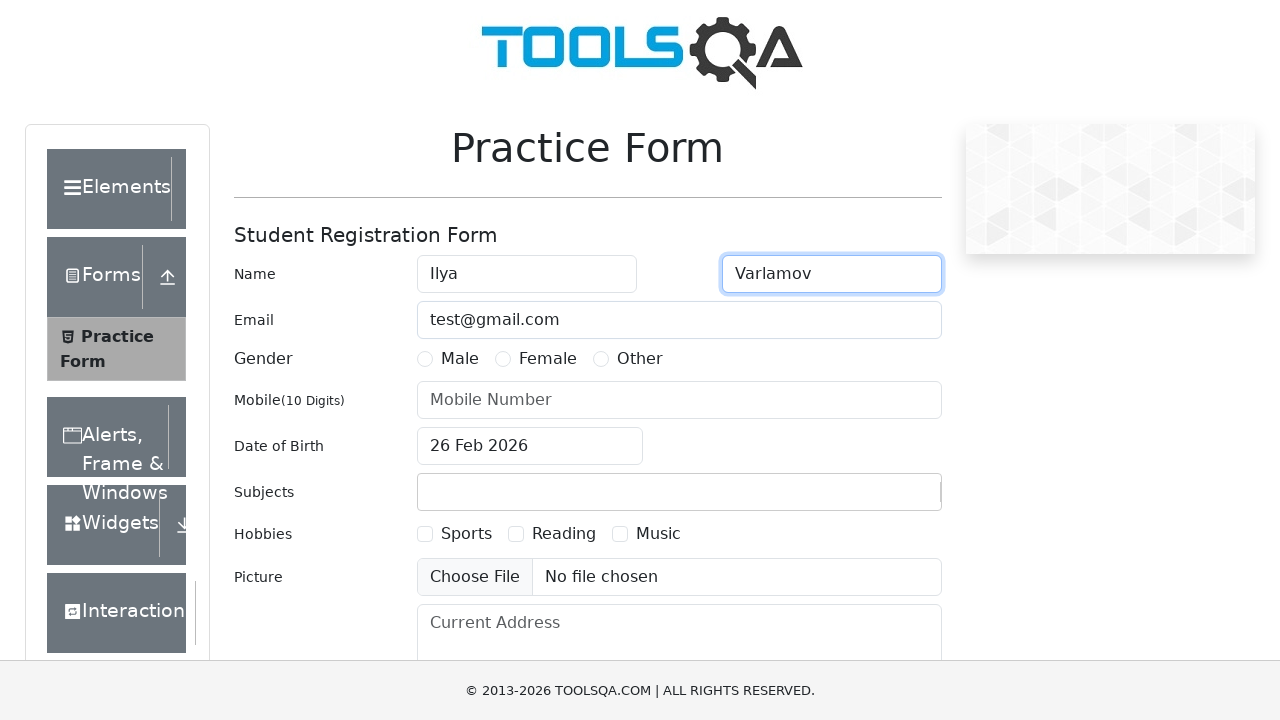

Selected 'Other' gender radio button at (640, 359) on label[for='gender-radio-3']
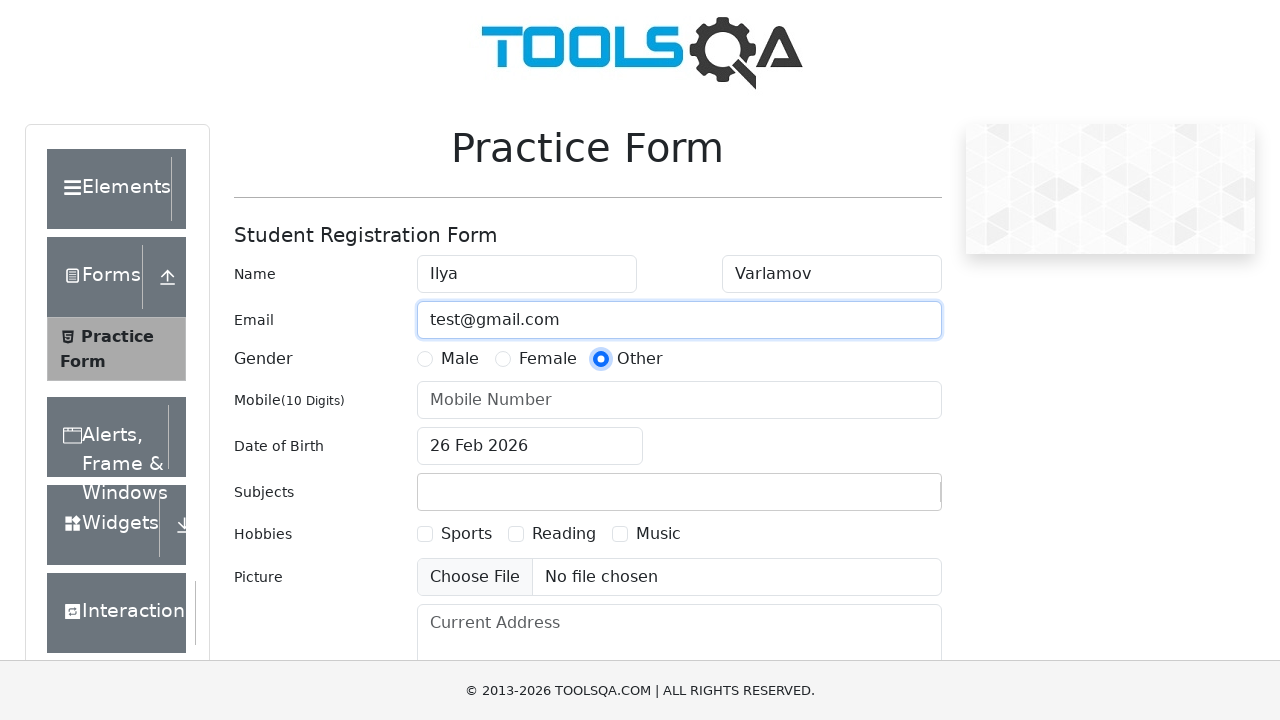

Filled mobile phone number with '1234567890' on #userNumber
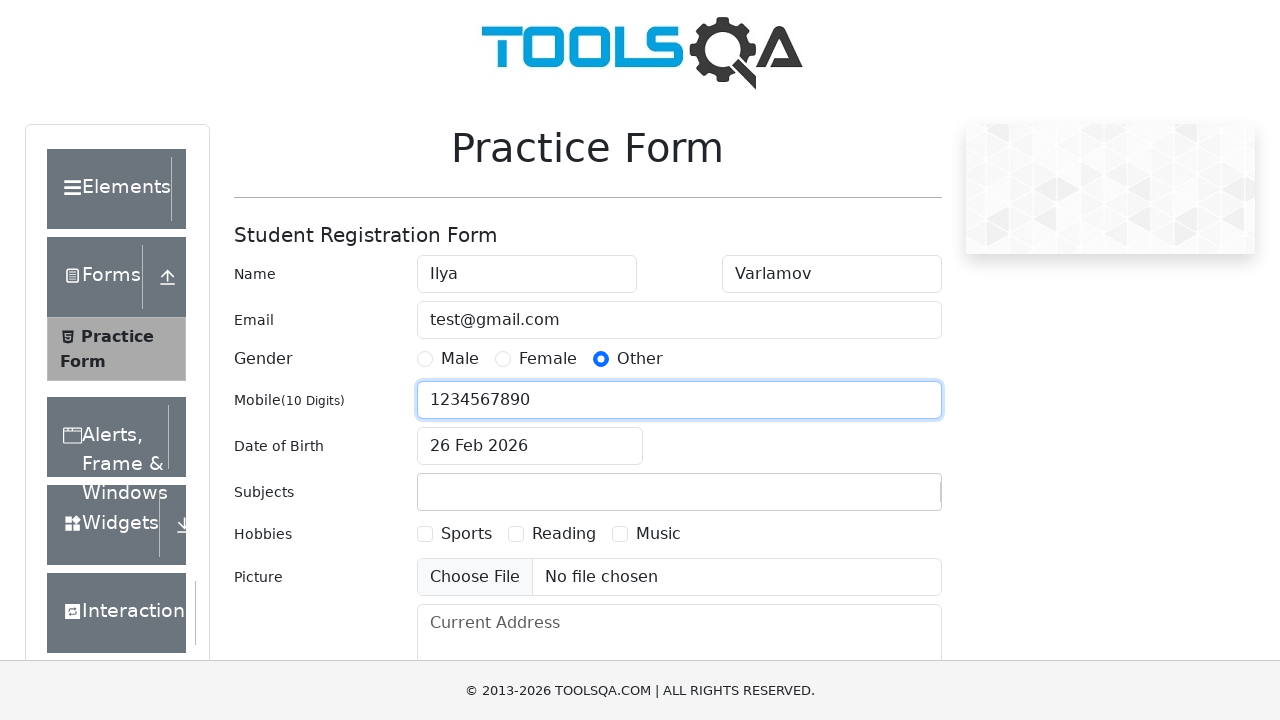

Opened date picker for date of birth at (530, 446) on #dateOfBirthInput
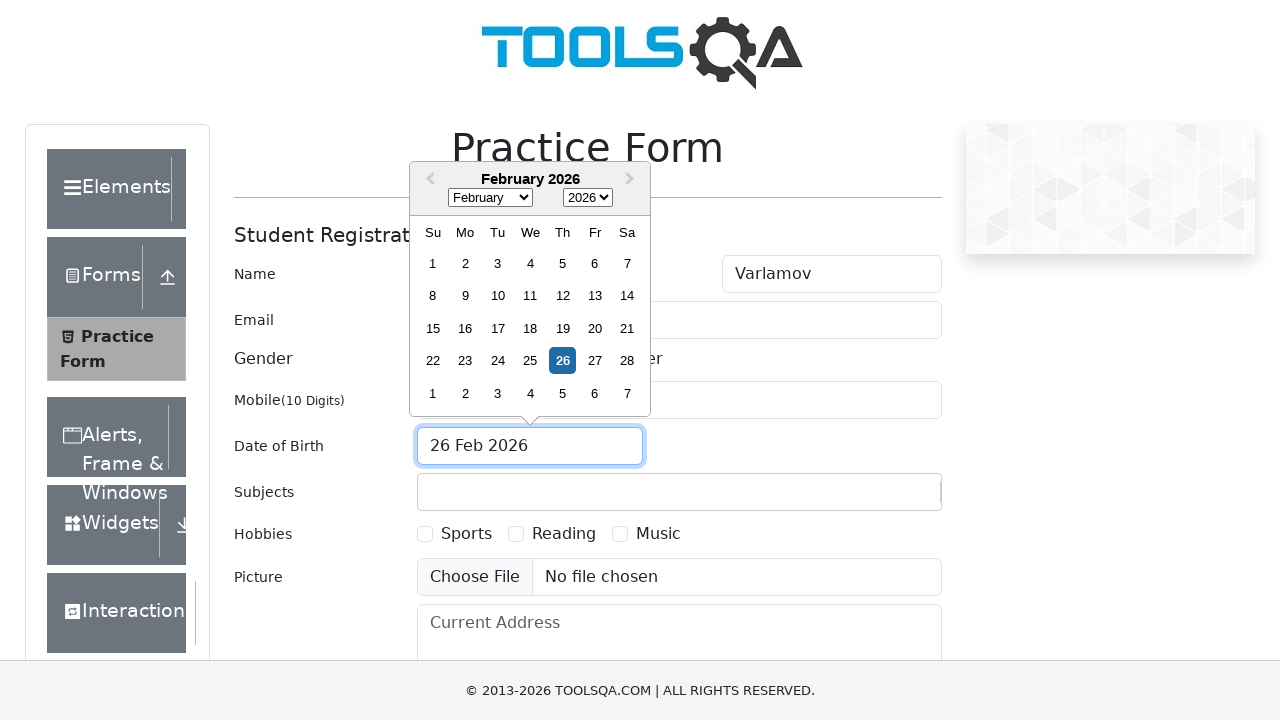

Selected date from date picker at (465, 263) on div.react-datepicker__day:nth-child(2)
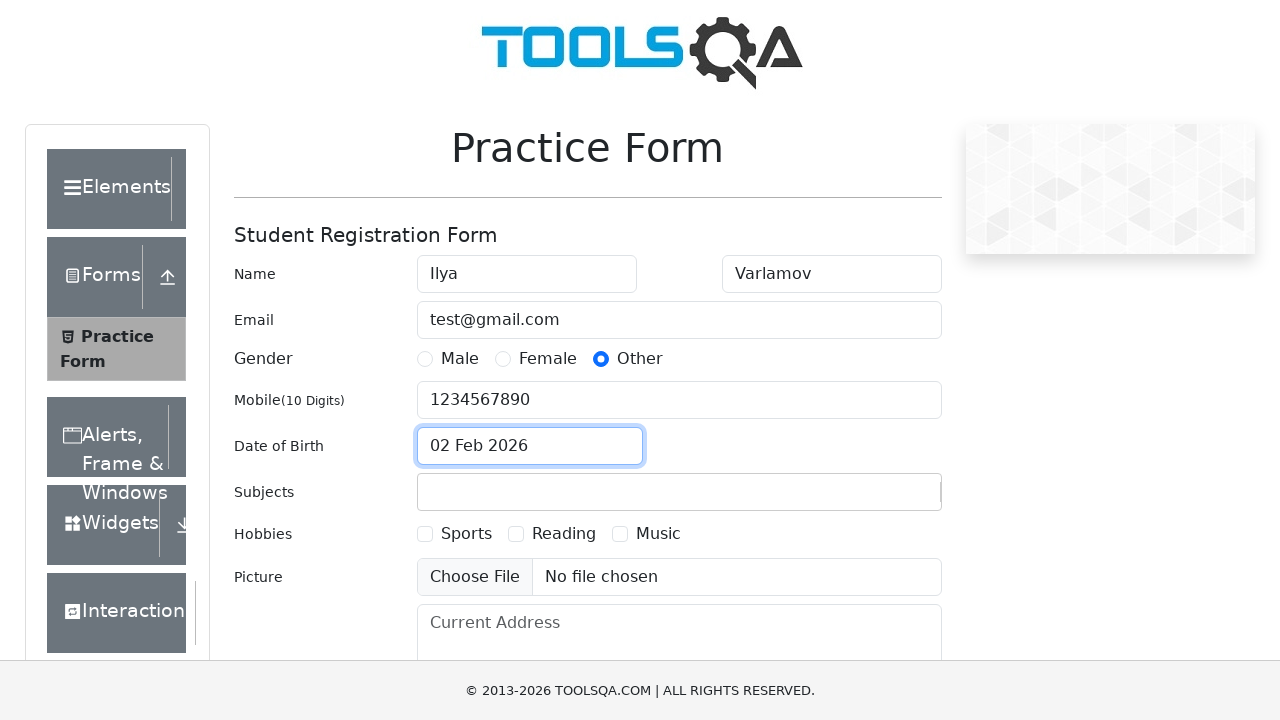

Clicked on subjects field at (679, 492) on #subjectsContainer
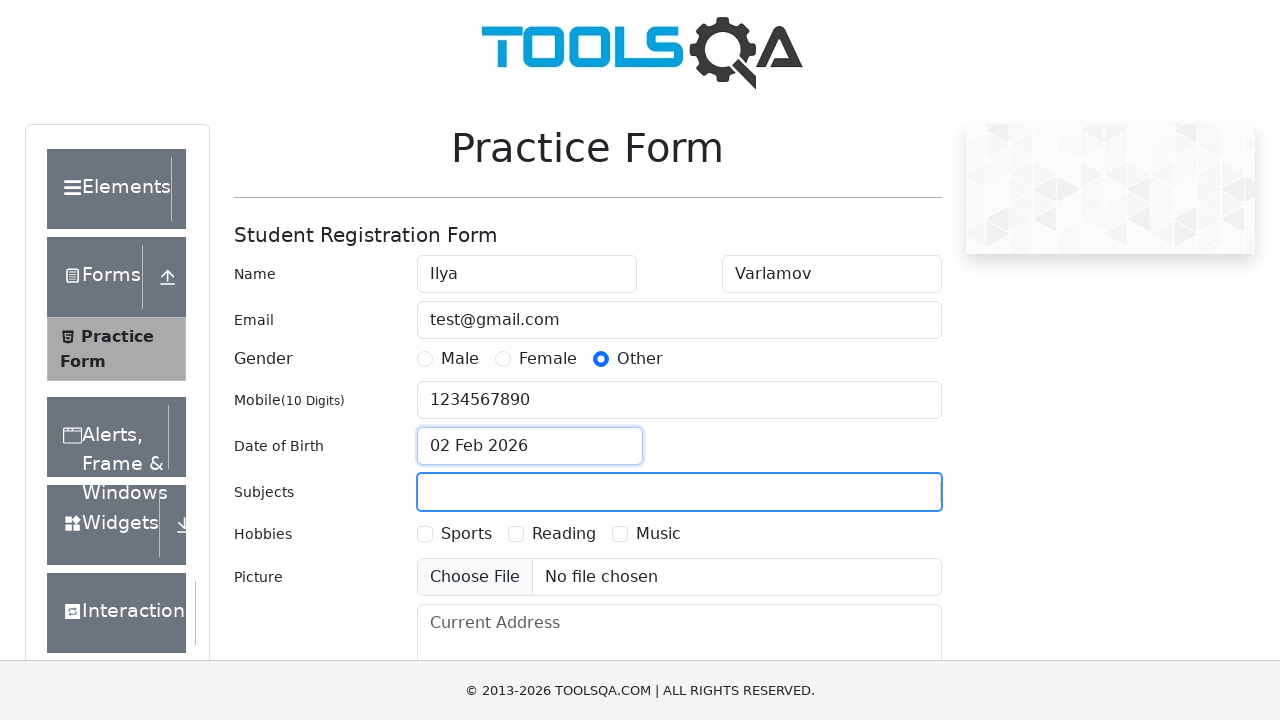

Typed 'History' in subjects field
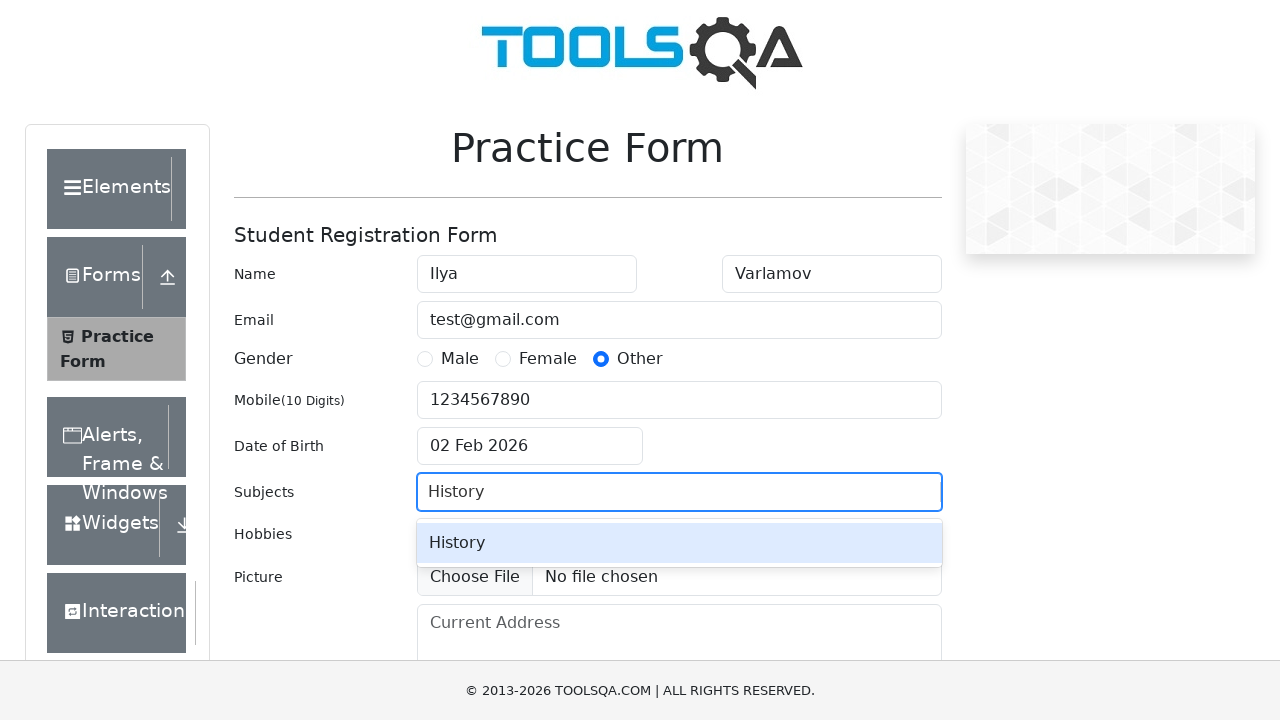

Pressed Enter to confirm subject selection
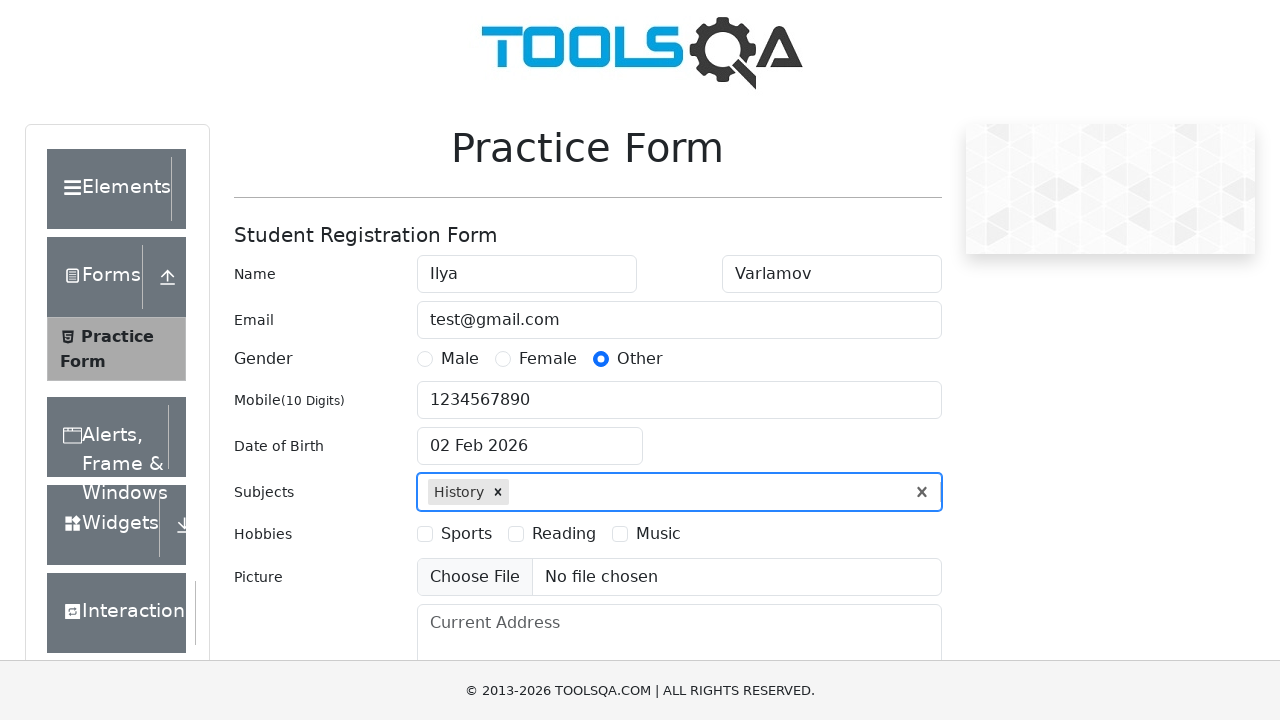

Clicked submit button to submit the form at (885, 499) on #submit
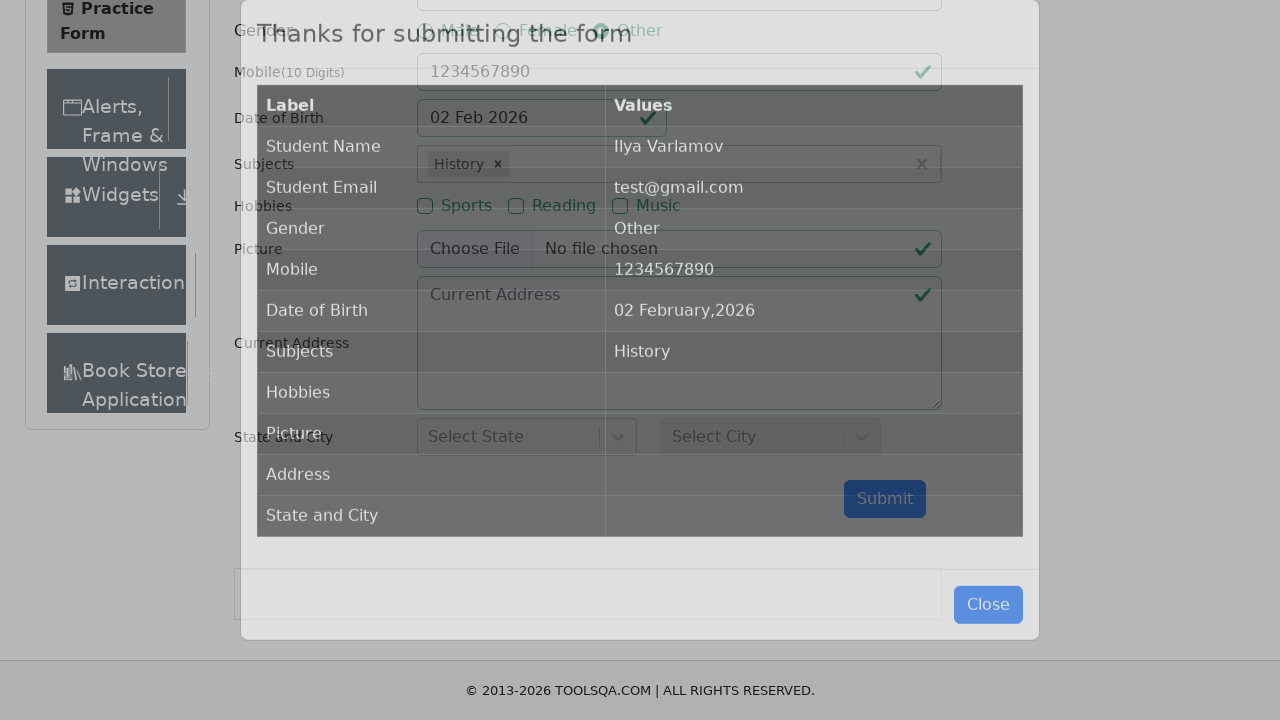

Confirmation modal appeared, form submission verified
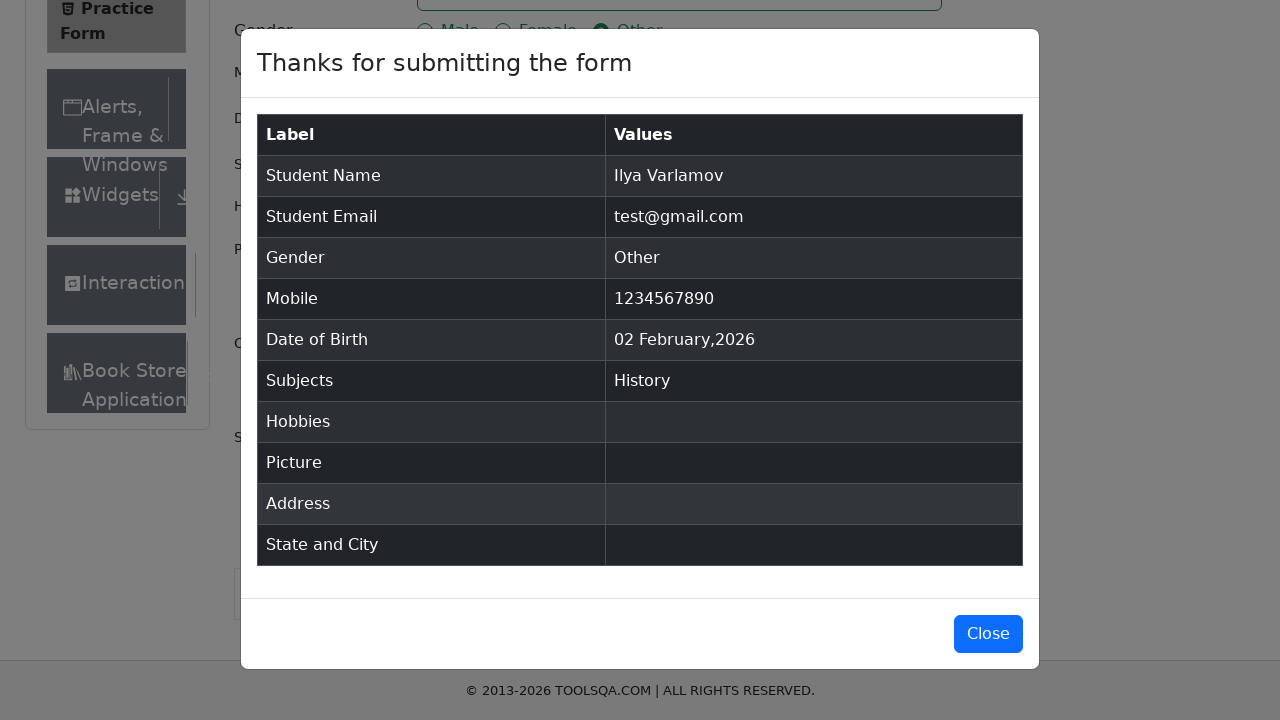

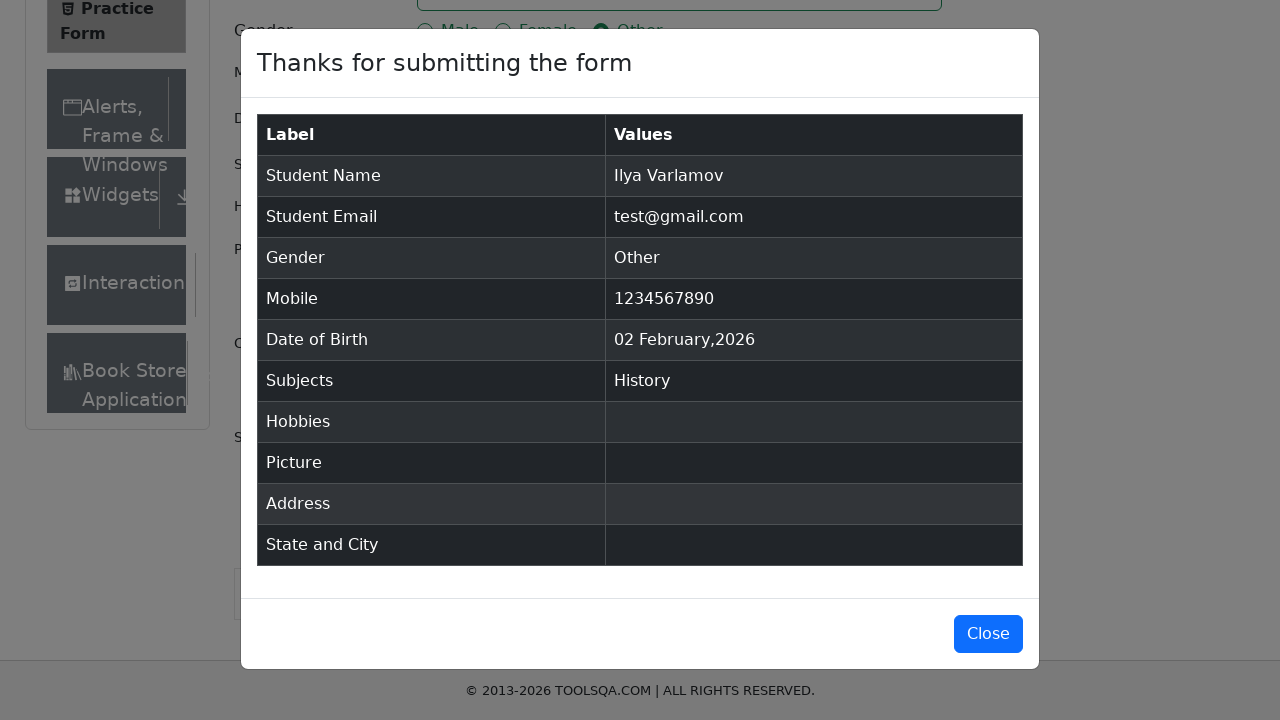